Tests a registration form by filling in first name, last name, and email fields, submitting the form, and verifying that a success message is displayed.

Starting URL: http://suninjuly.github.io/registration1.html

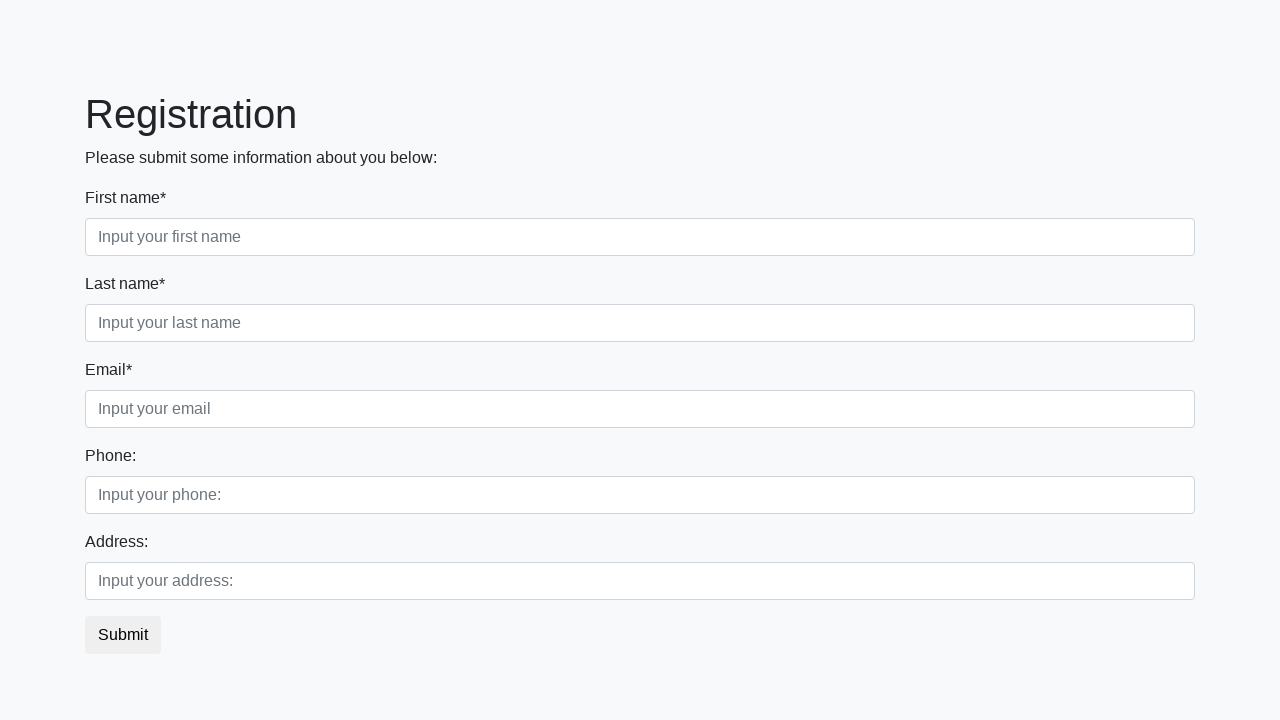

Filled first name field with 'John' on //*[contains(@placeholder, 'first')]
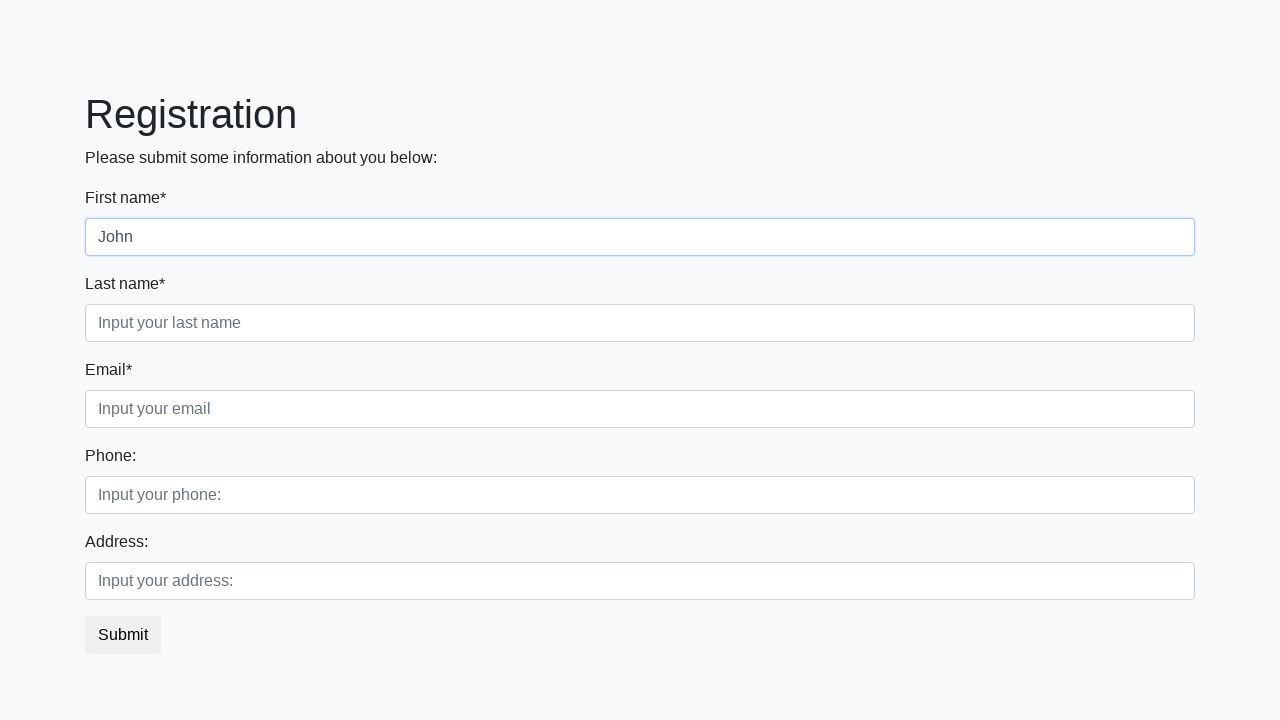

Filled last name field with 'Smith' on //*[contains(@placeholder, 'last')]
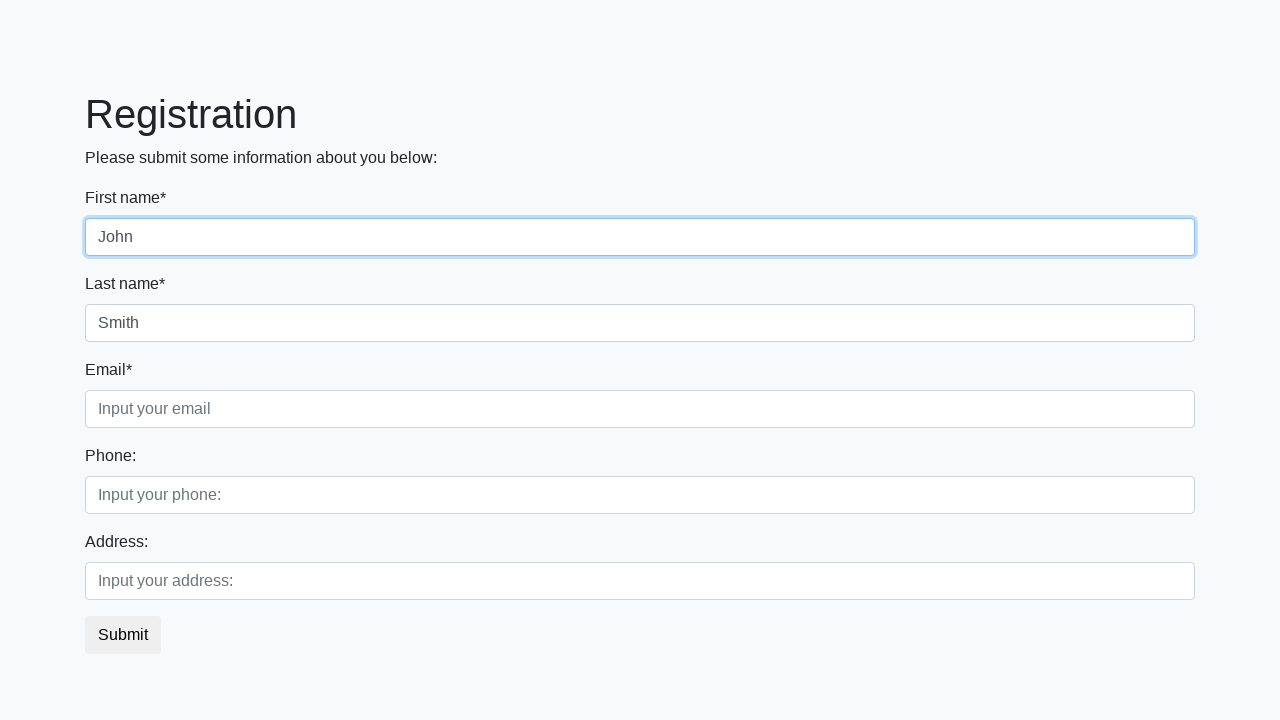

Filled email field with 'john.smith@example.com' on //*[contains(@placeholder, 'email')]
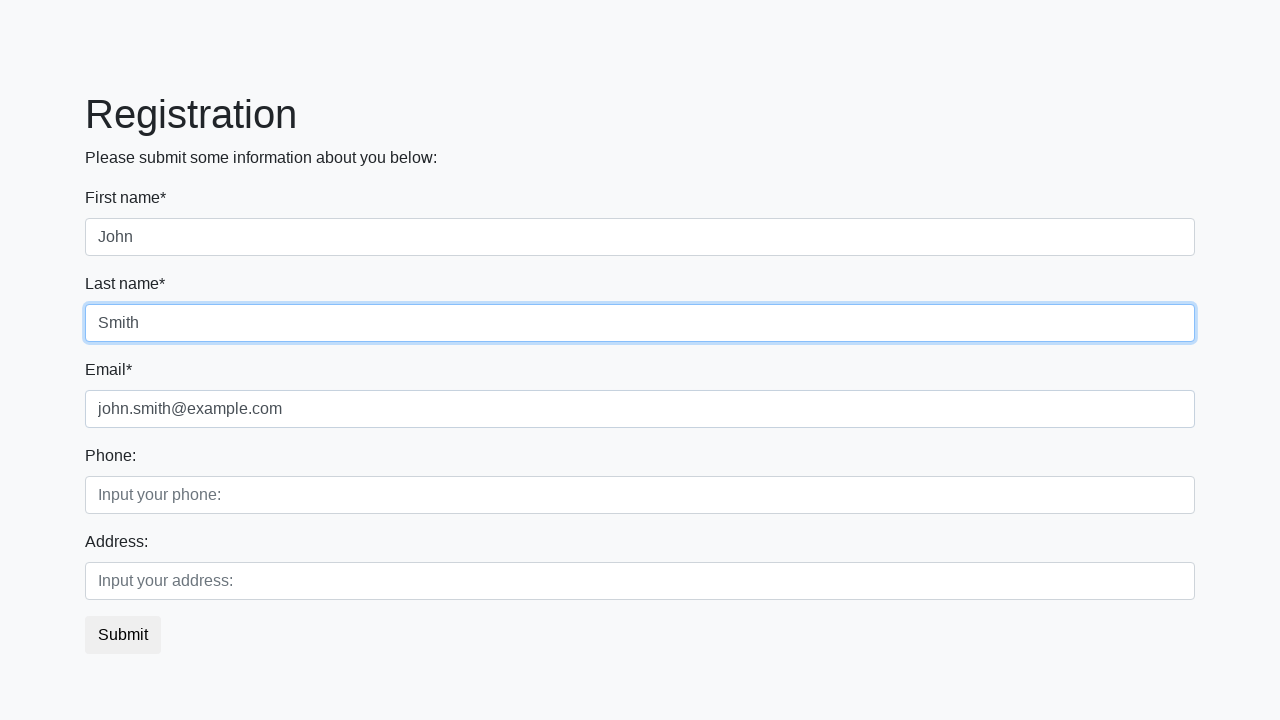

Clicked Submit button at (123, 635) on xpath=//*[text()='Submit']
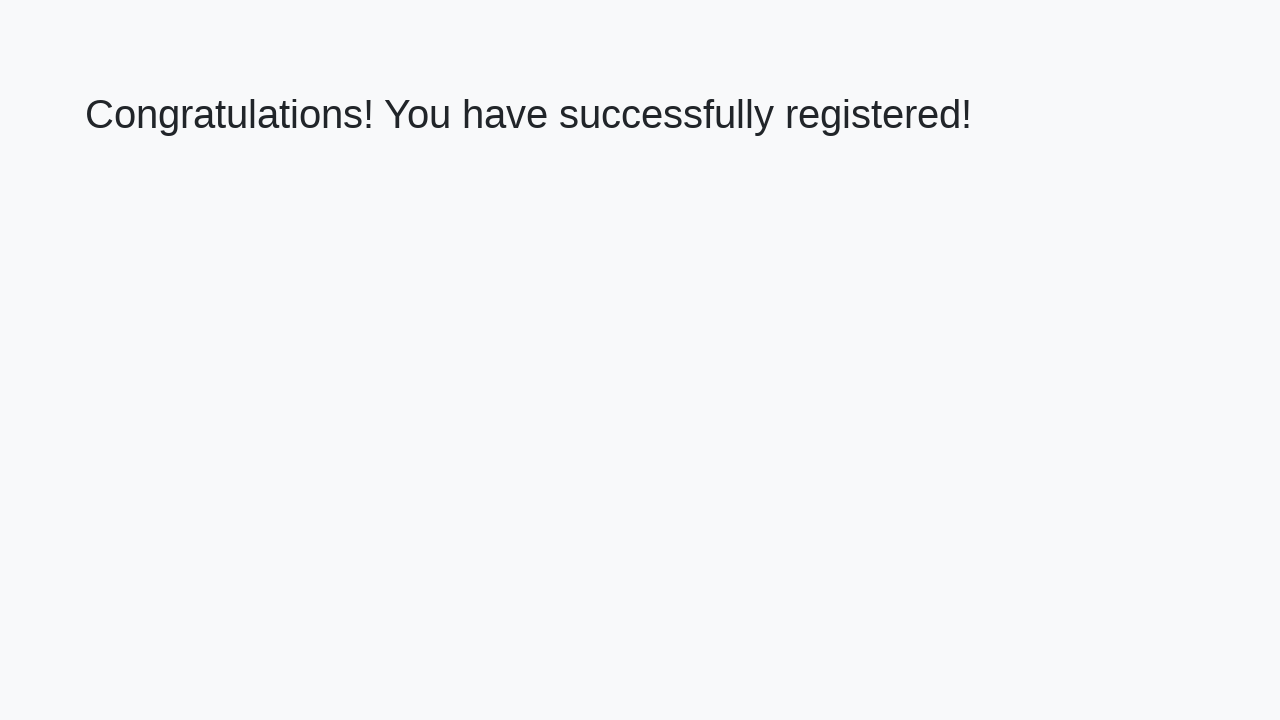

Success message header loaded
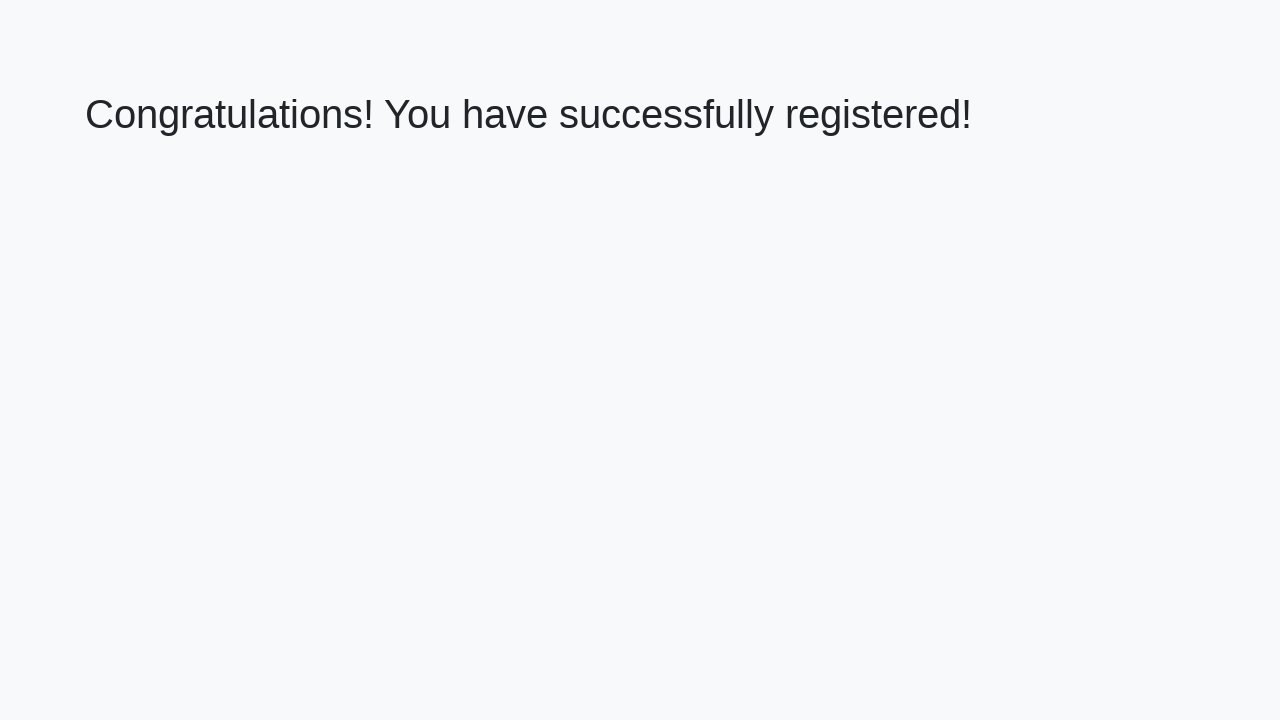

Retrieved success message text: 'Congratulations! You have successfully registered!'
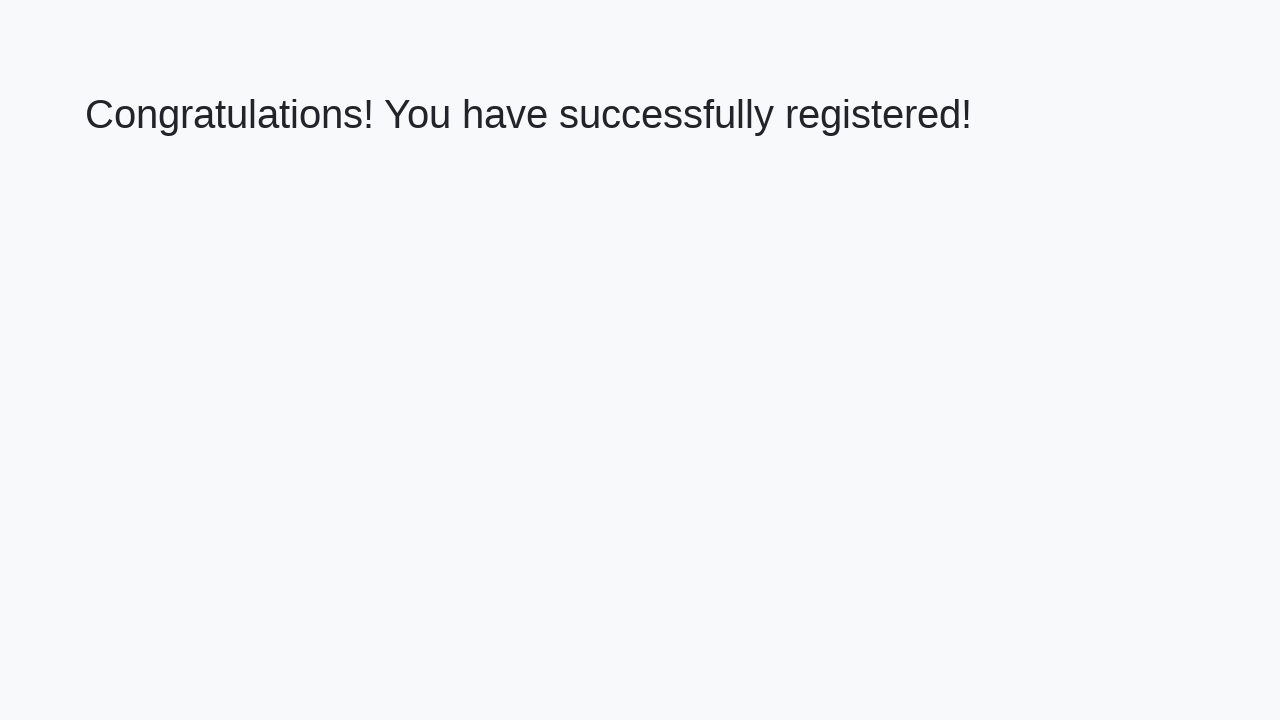

Verified success message matches expected text
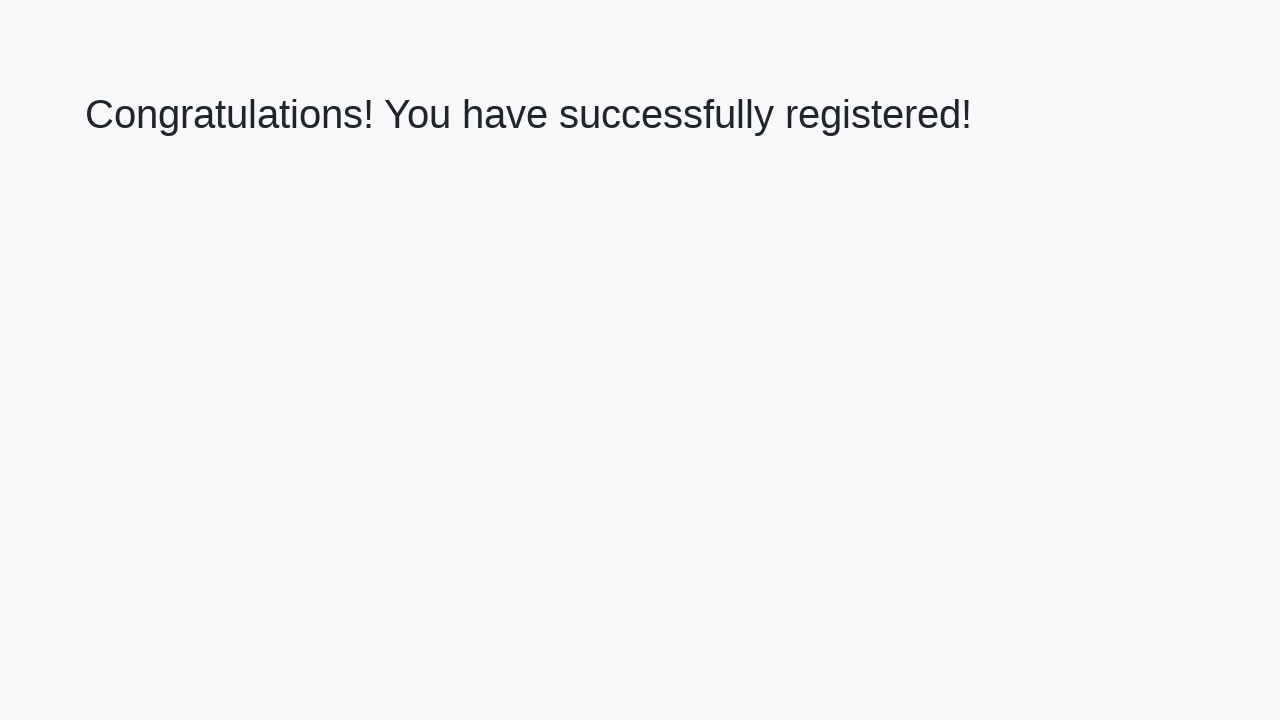

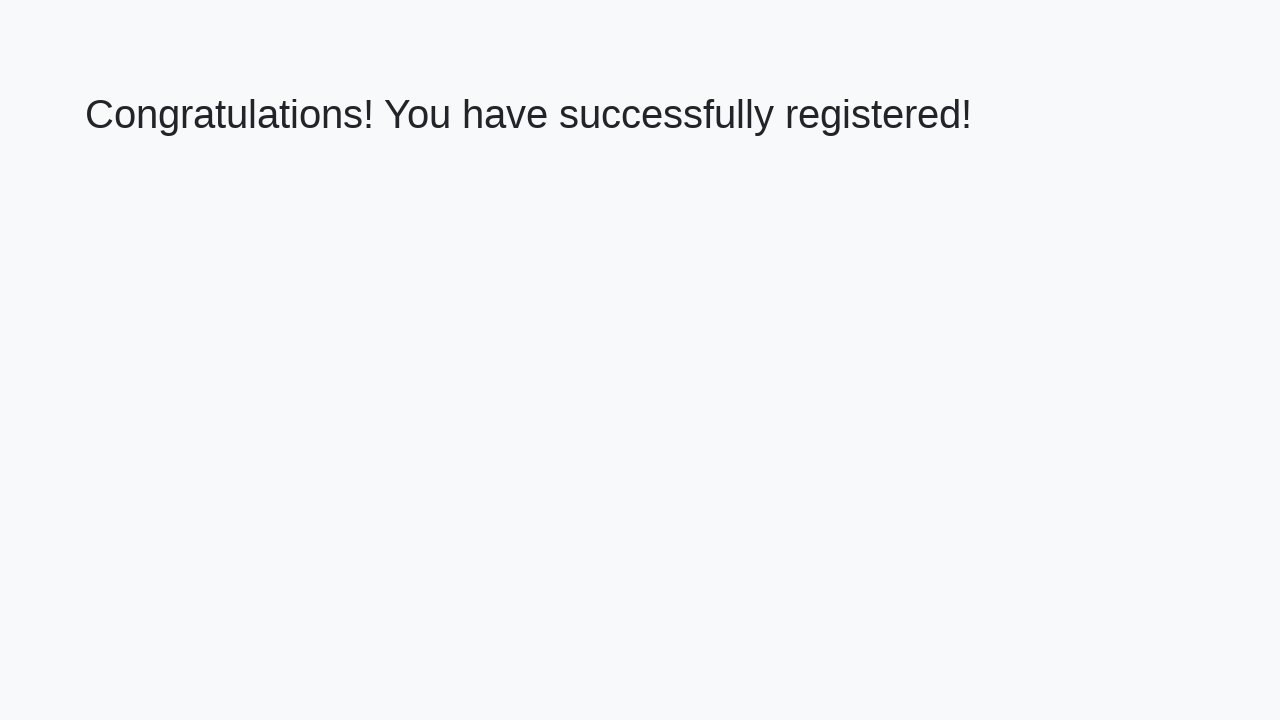